Tests that whitespace is trimmed from edited todo text

Starting URL: https://demo.playwright.dev/todomvc

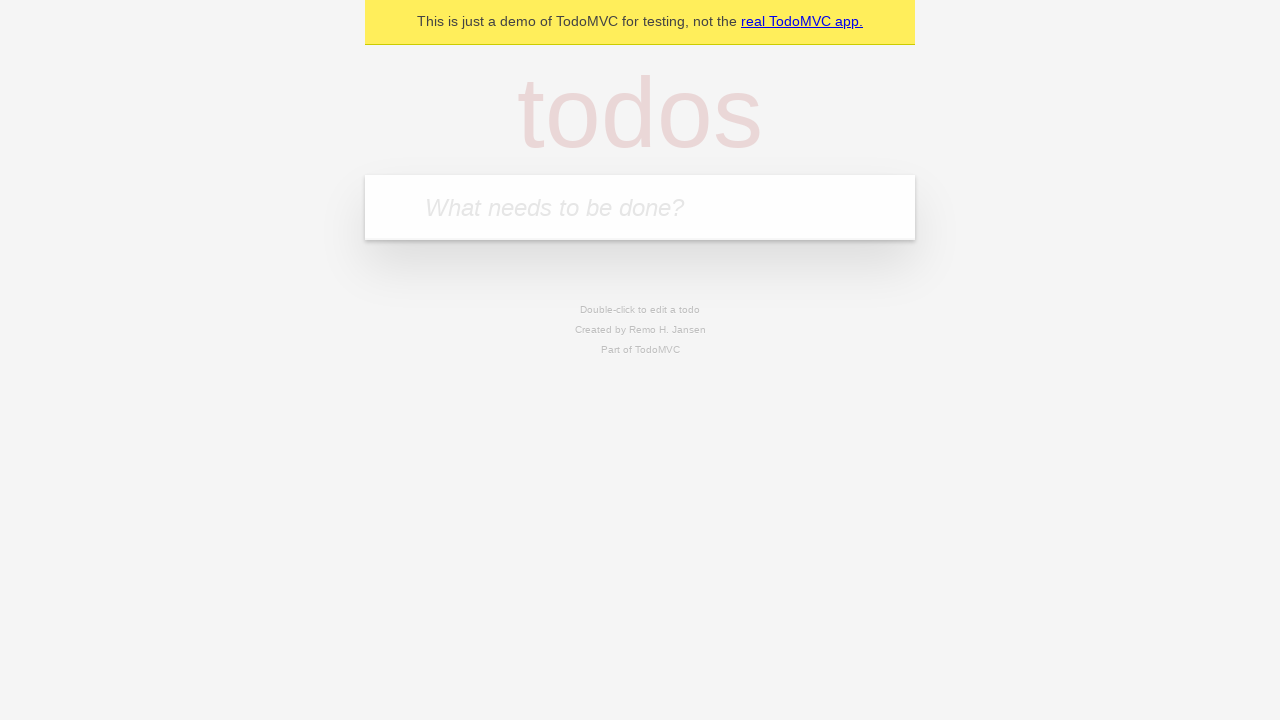

Filled new todo input with 'buy some cheese' on .new-todo
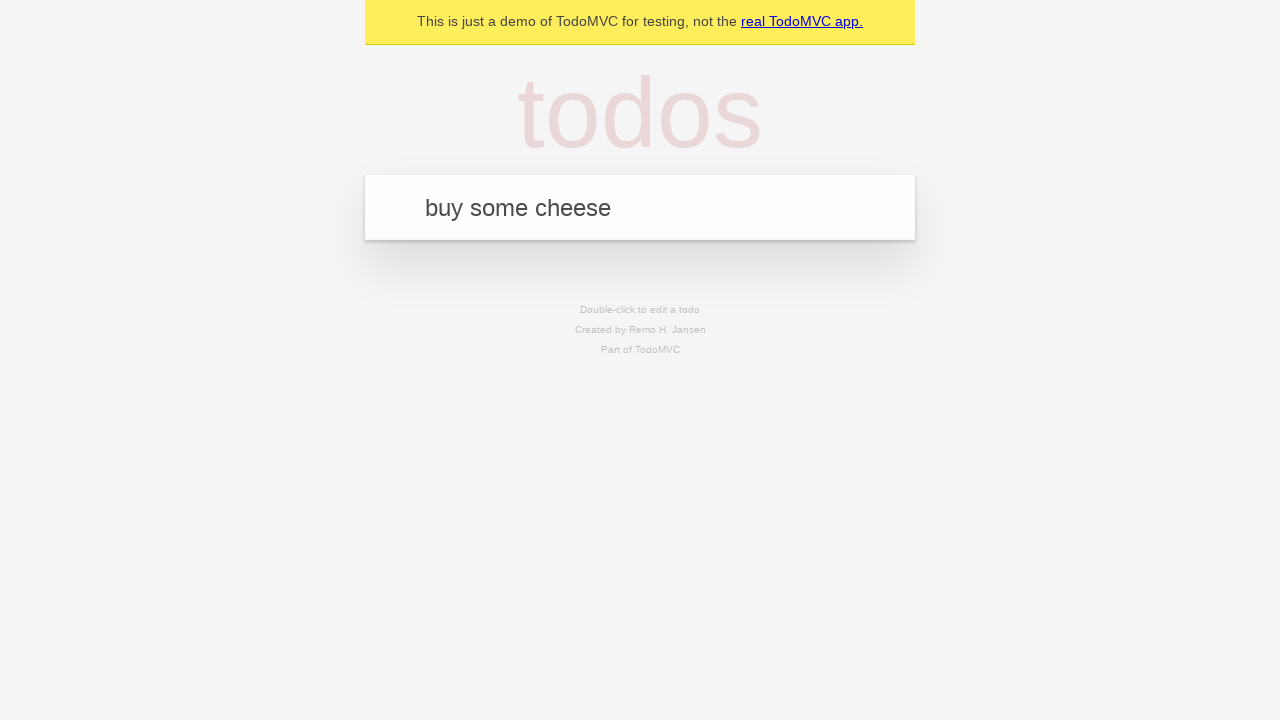

Pressed Enter to create first todo on .new-todo
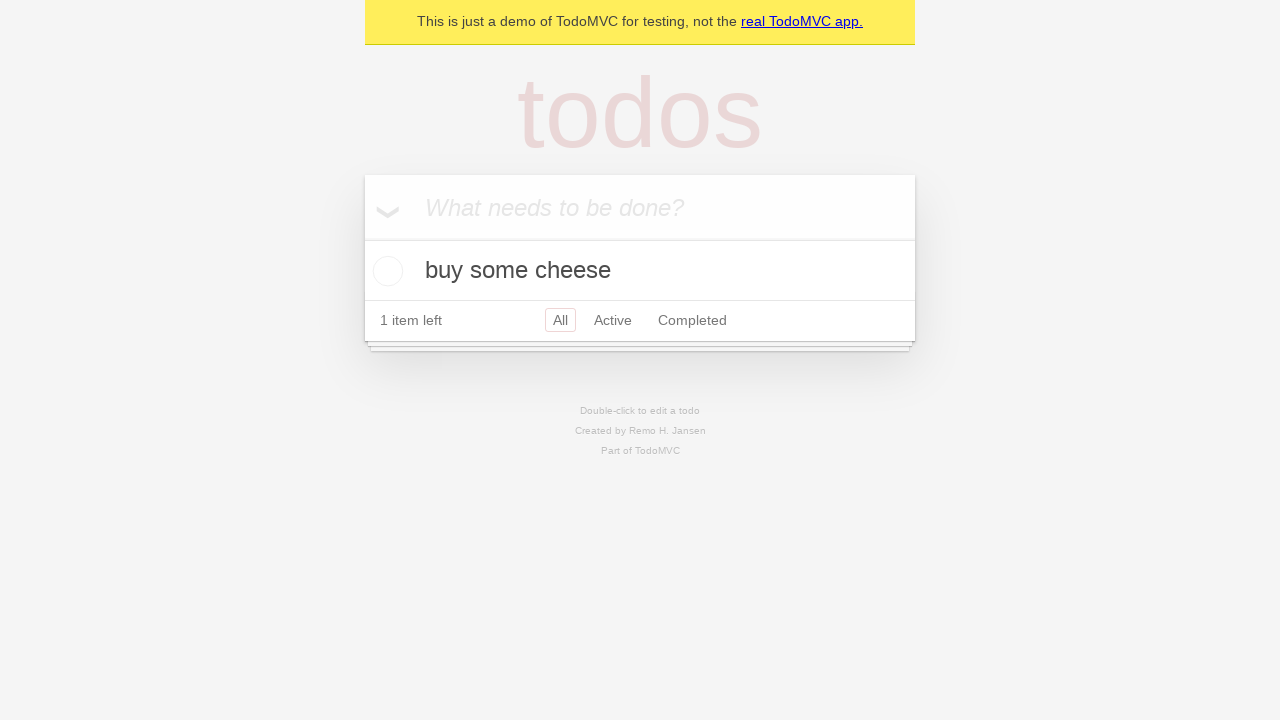

Filled new todo input with 'feed the cat' on .new-todo
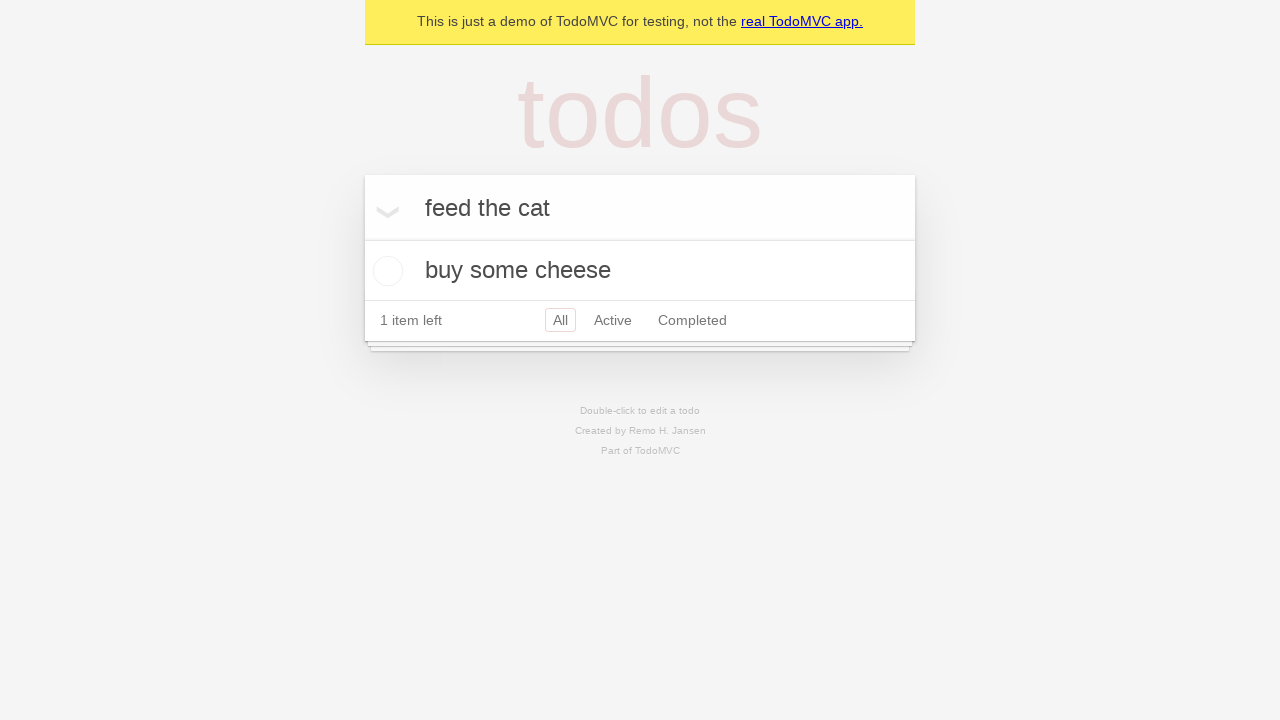

Pressed Enter to create second todo on .new-todo
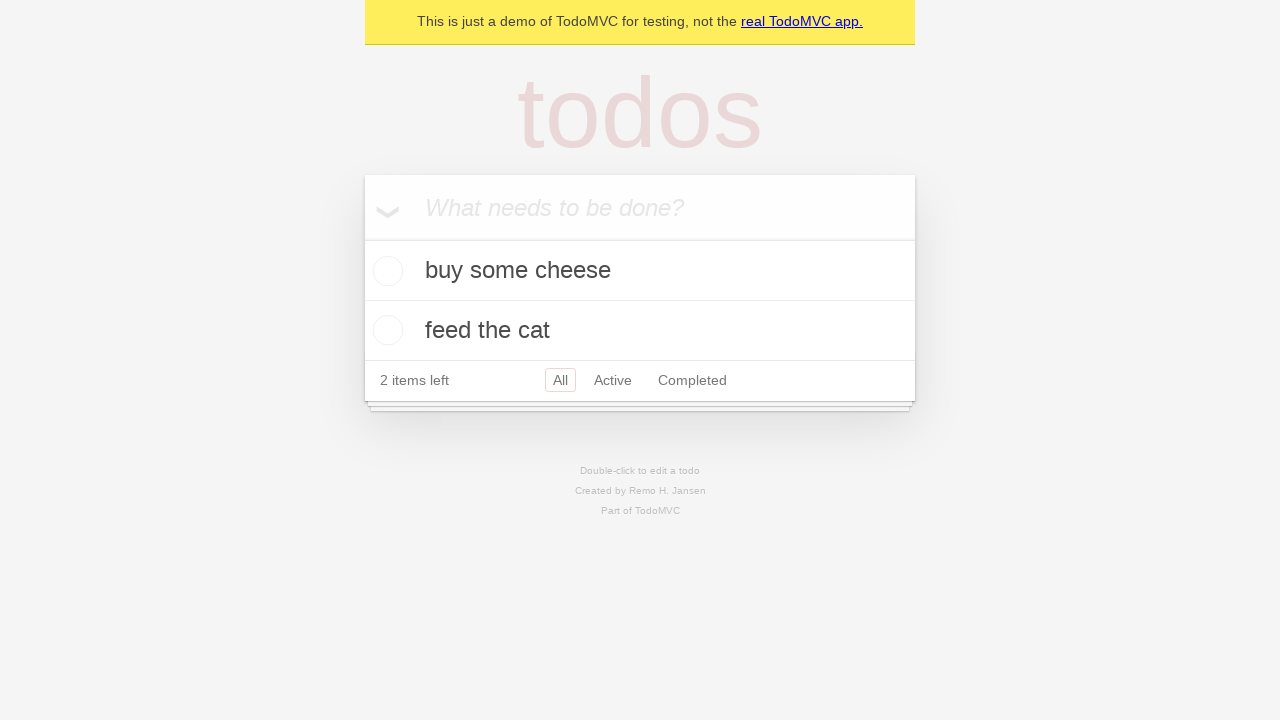

Filled new todo input with 'book a doctors appointment' on .new-todo
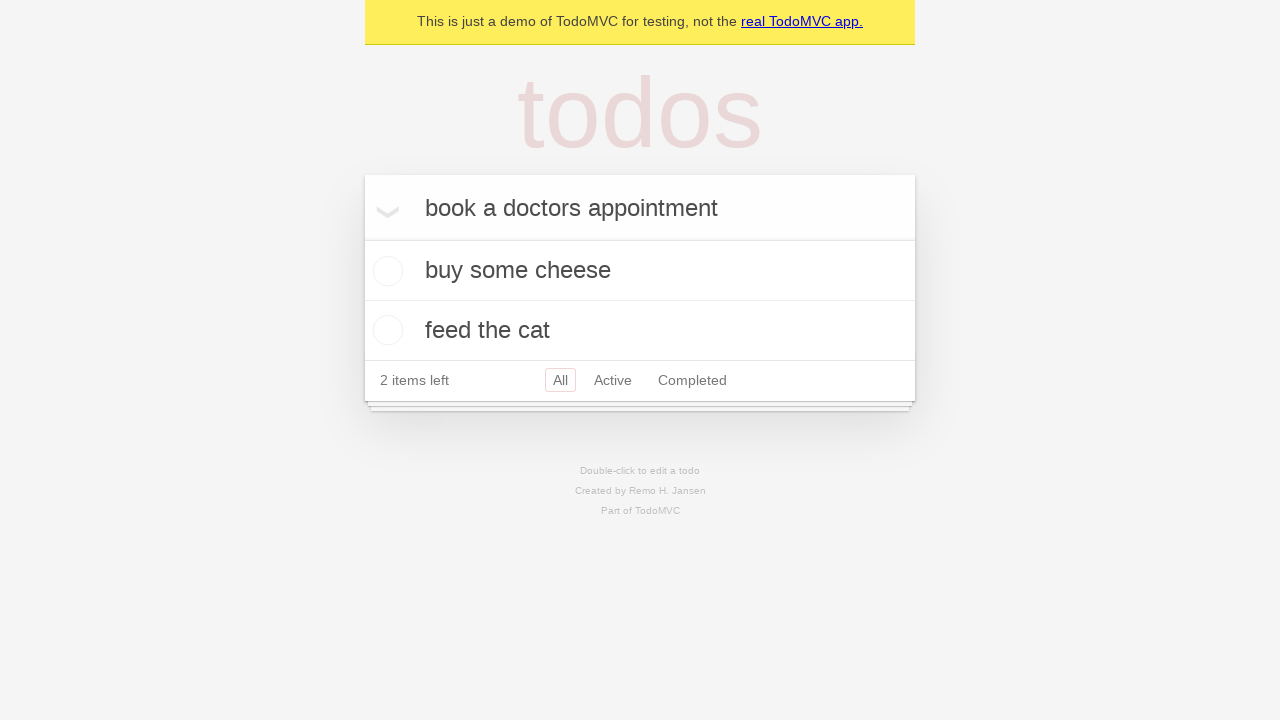

Pressed Enter to create third todo on .new-todo
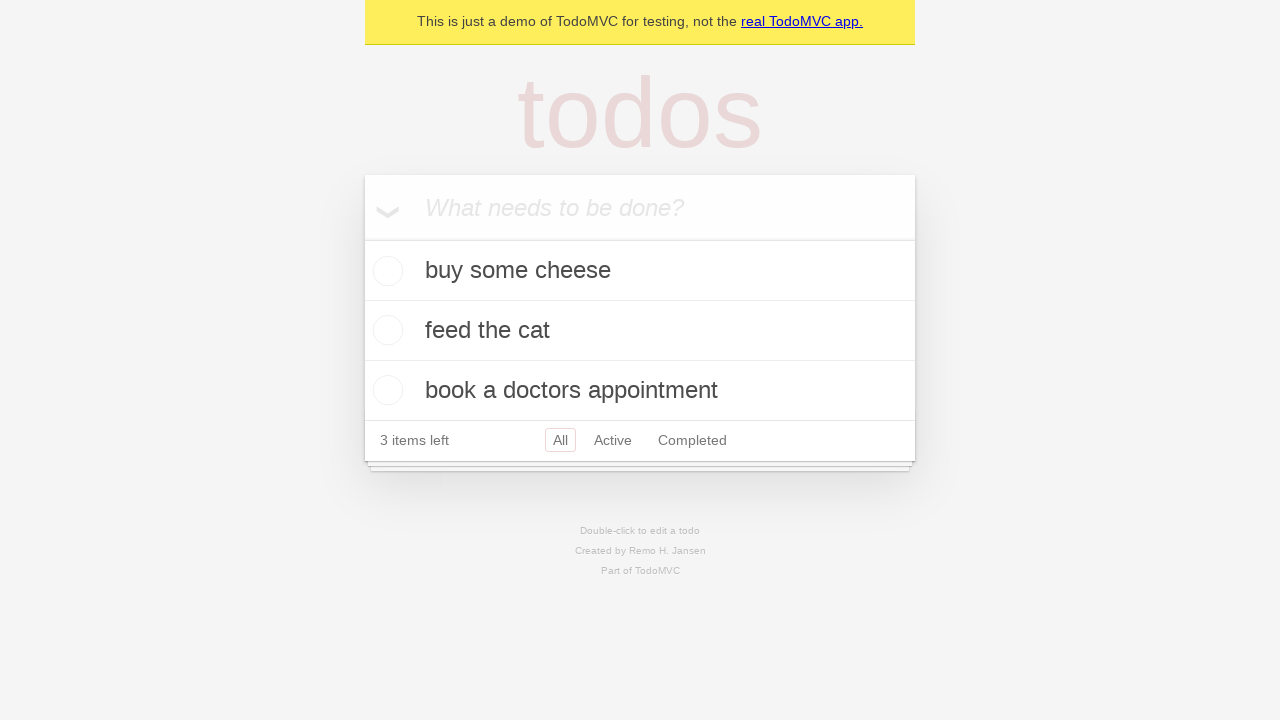

Double clicked second todo to enter edit mode at (640, 331) on .todo-list li >> nth=1
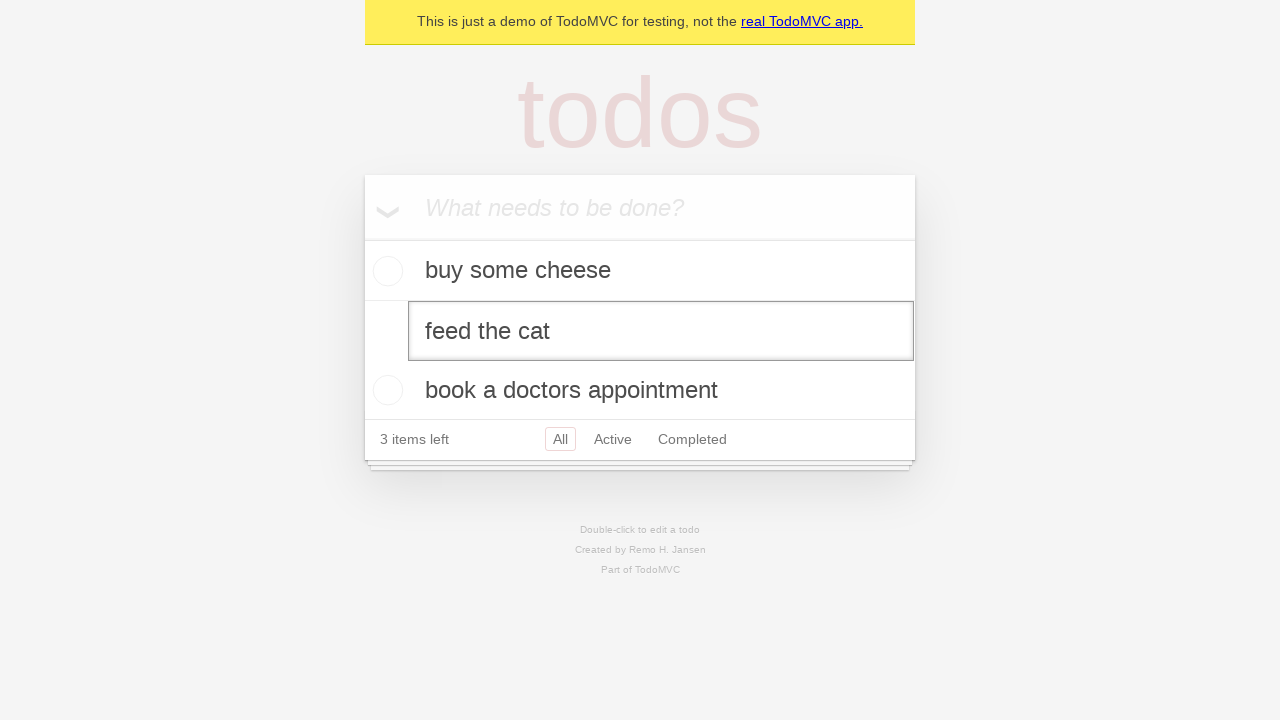

Filled edit field with 'buy some sausages' surrounded by whitespace on .todo-list li >> nth=1 >> .edit
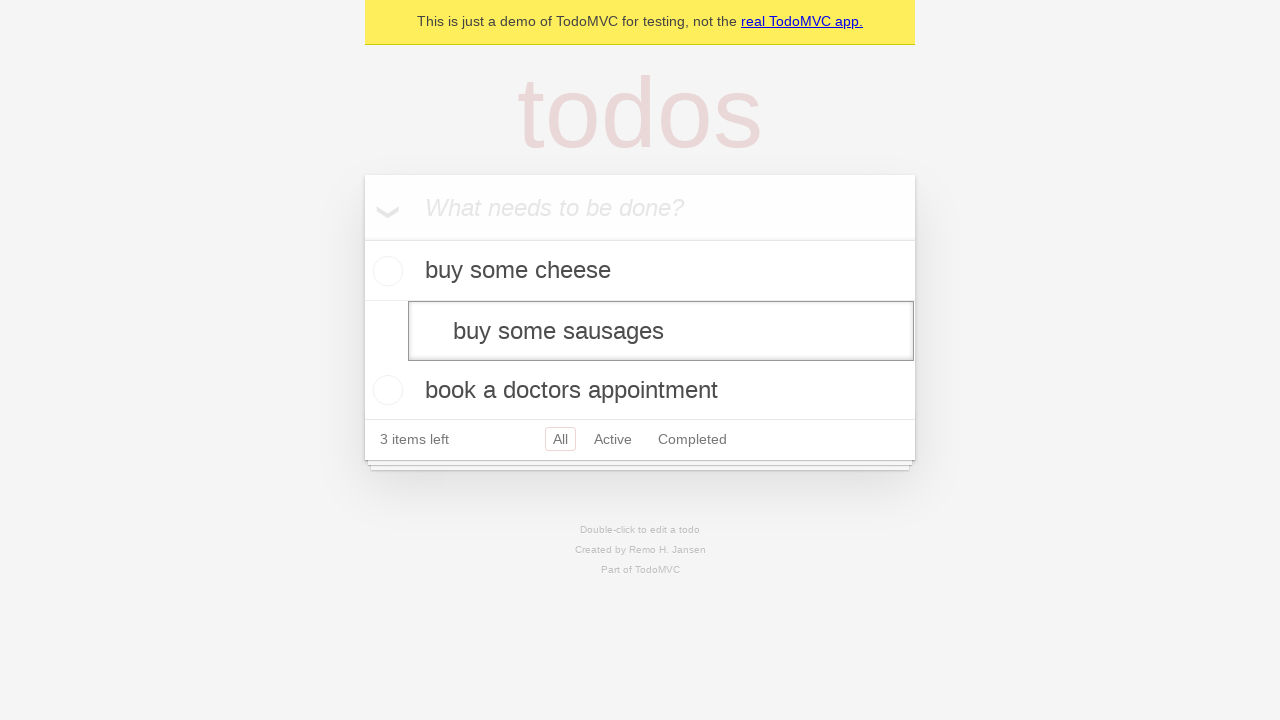

Pressed Enter to save edited todo with trimmed text on .todo-list li >> nth=1 >> .edit
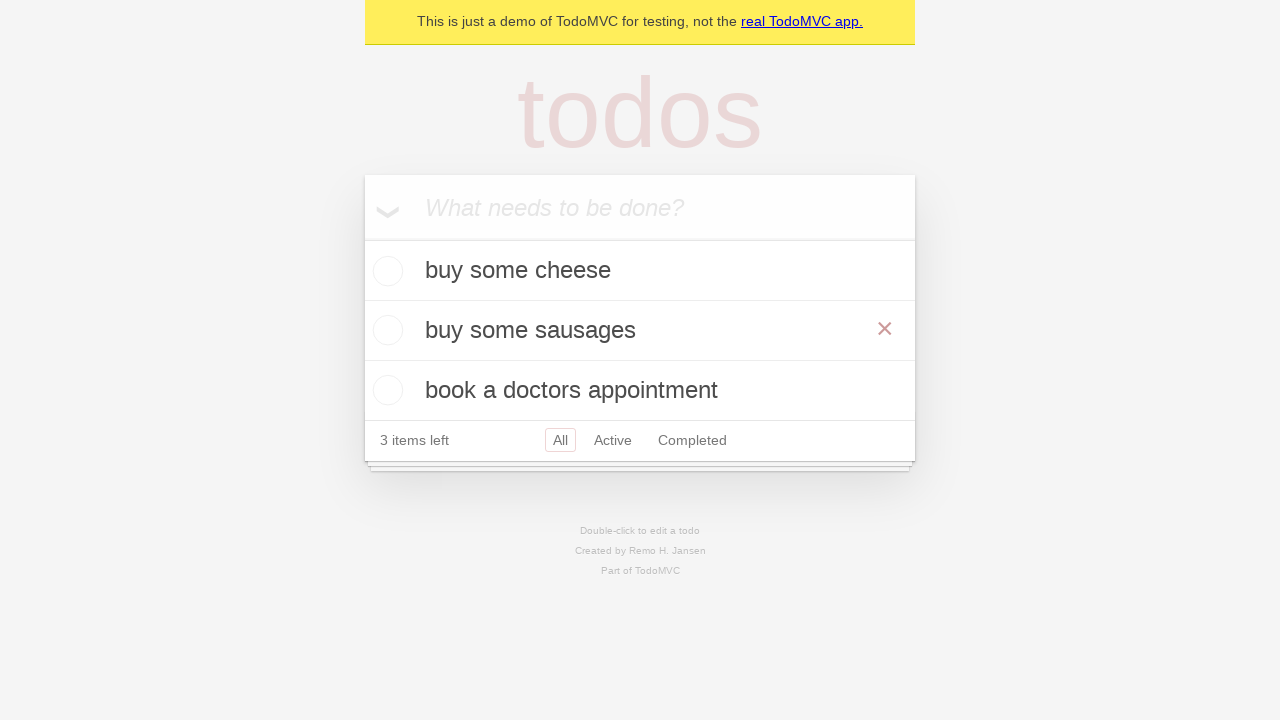

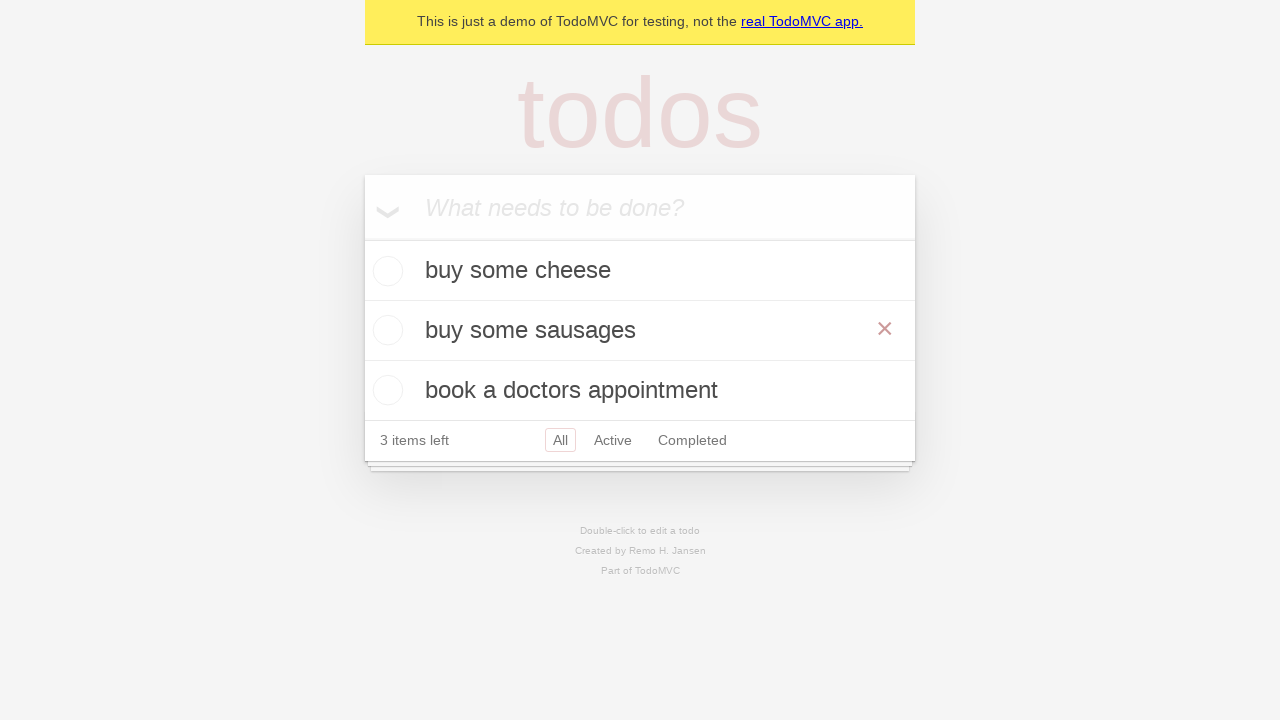